Navigates to the omayo test page and clicks on an alert button element to test basic click functionality

Starting URL: http://omayo.blogspot.com

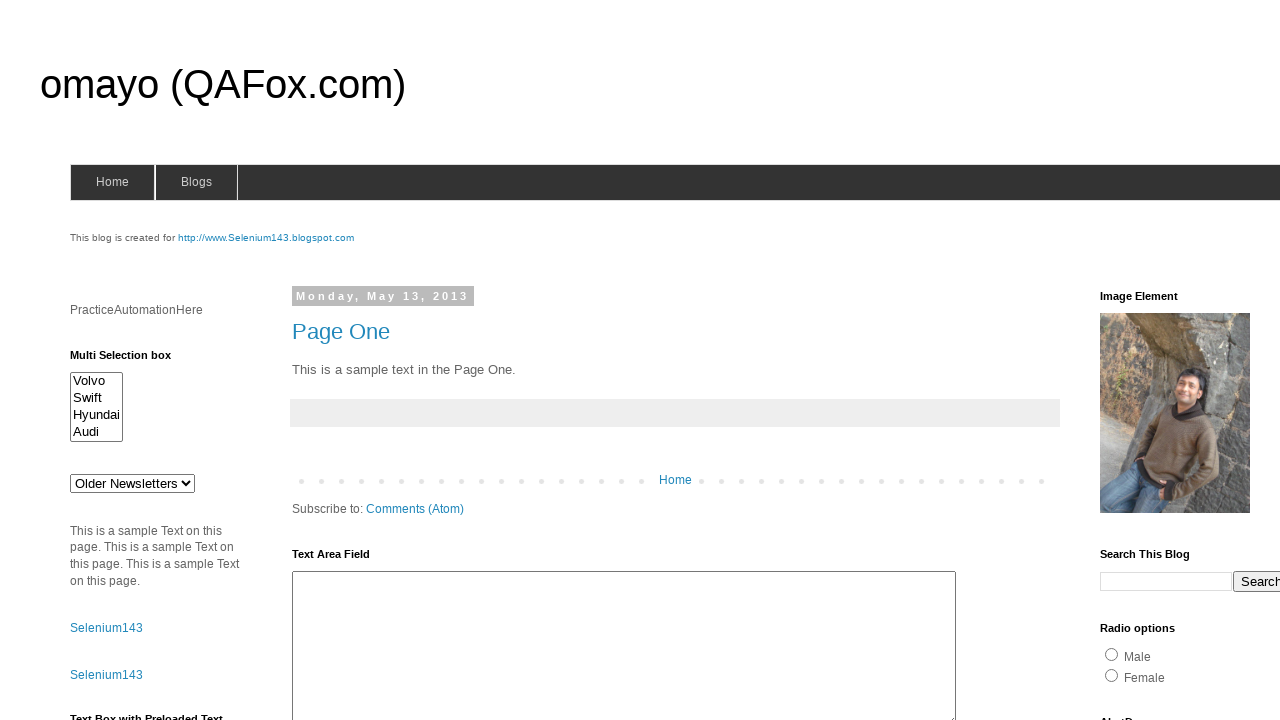

Navigated to omayo test page
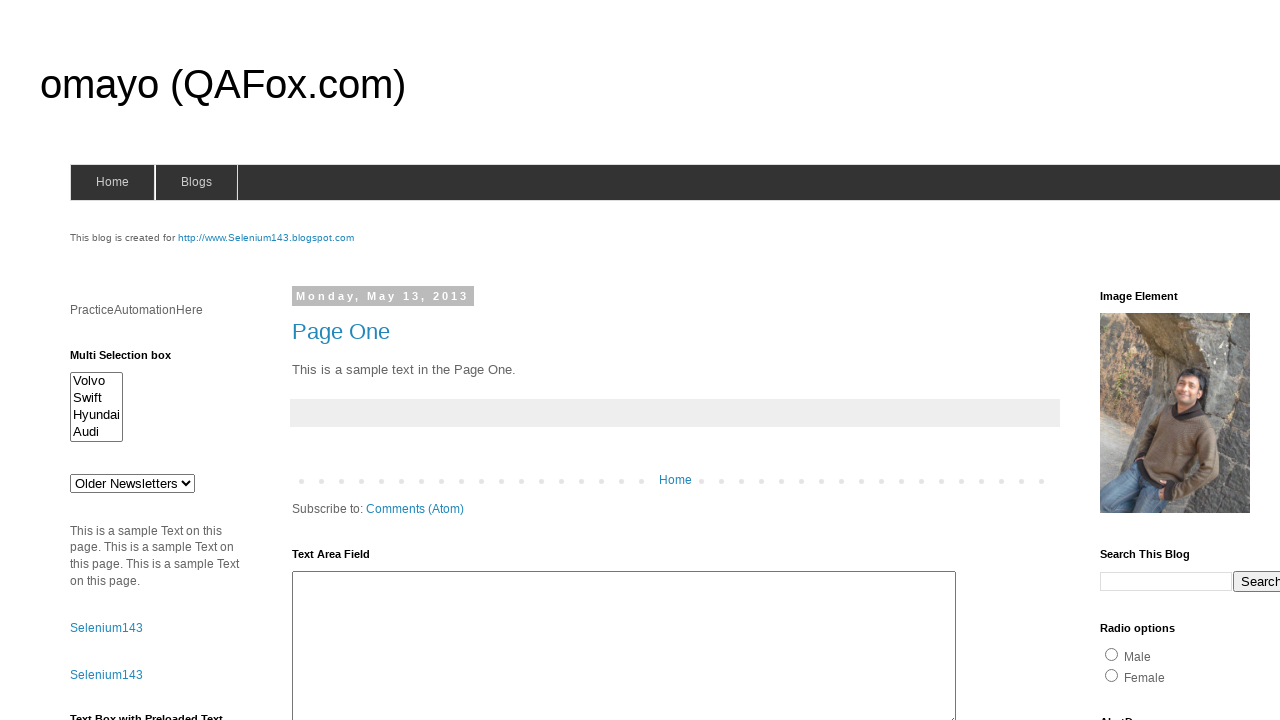

Clicked alert button element to test click functionality at (1154, 361) on #alert1
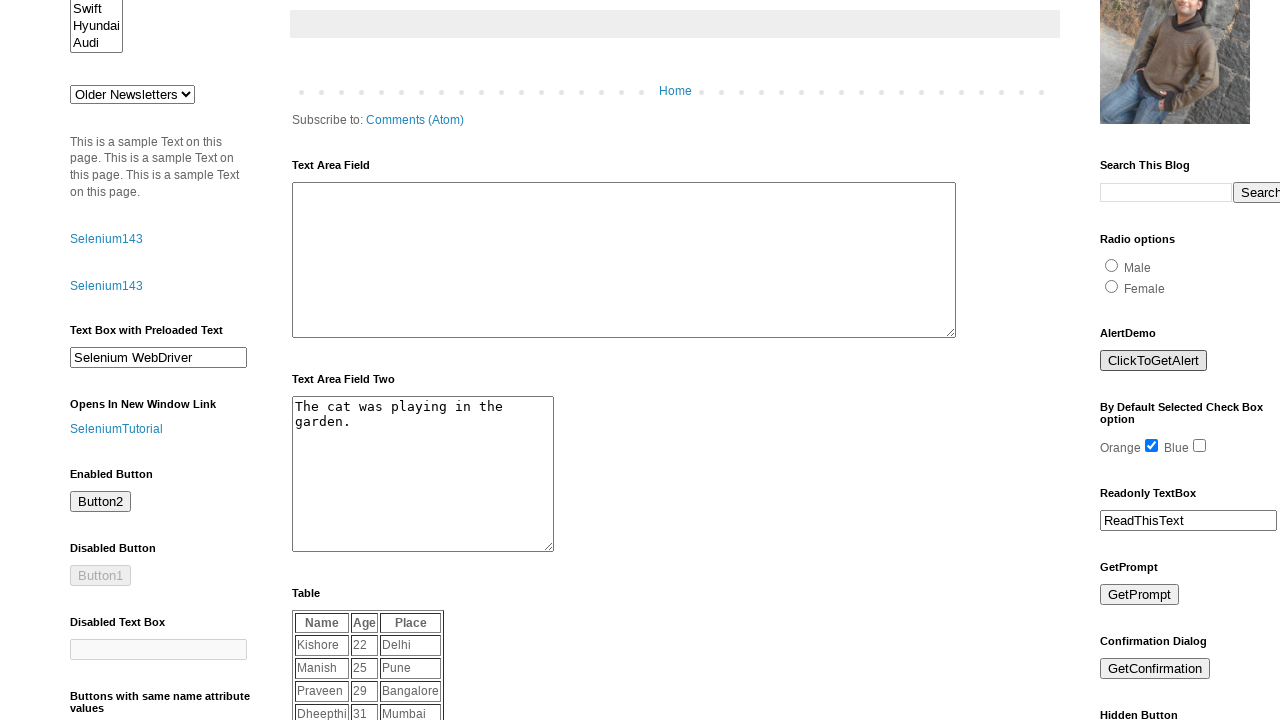

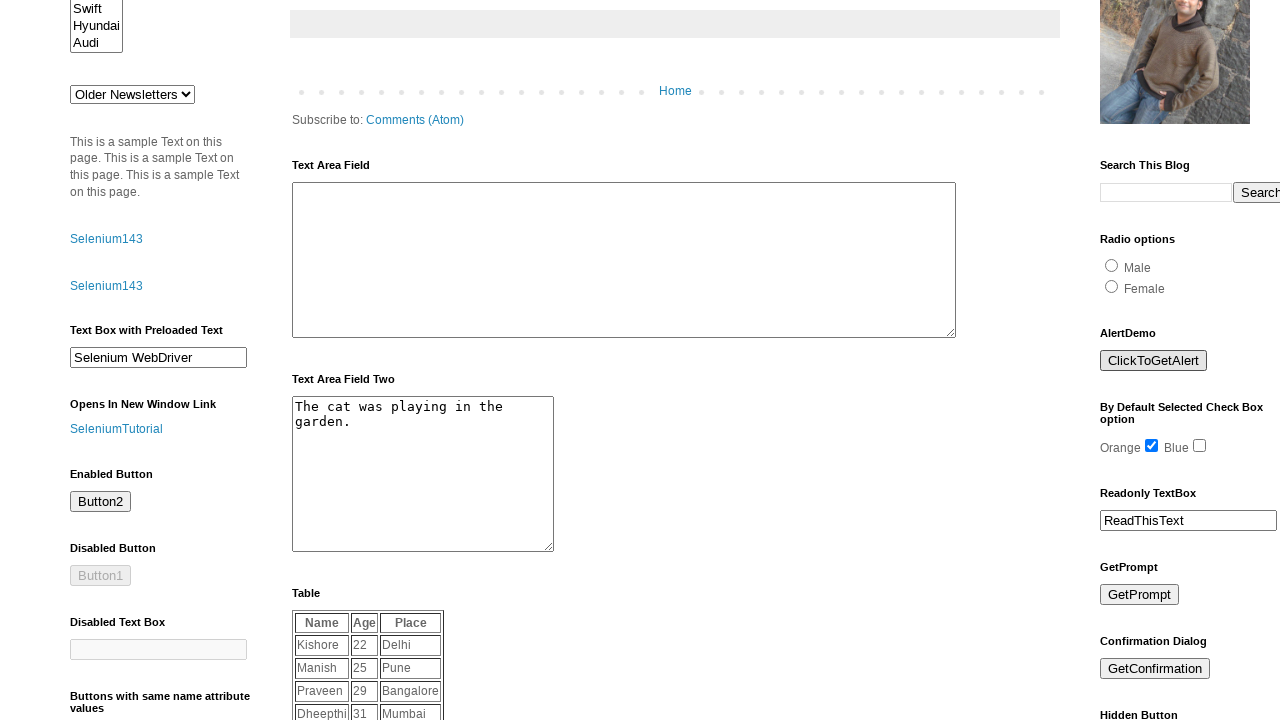